Tests the signup functionality on DemoBlaze demo e-commerce site by opening the signup modal, filling in username and password fields, and submitting the registration form.

Starting URL: https://www.demoblaze.com/index.html

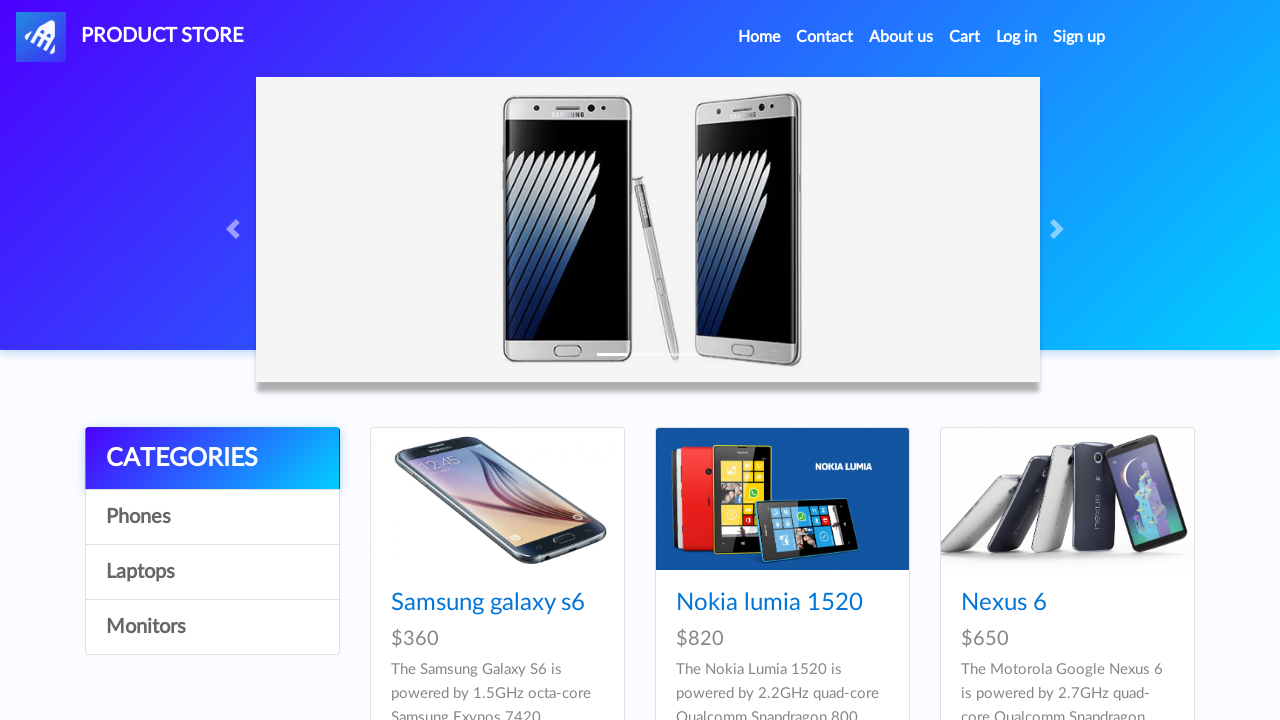

Set viewport size to 1074x618
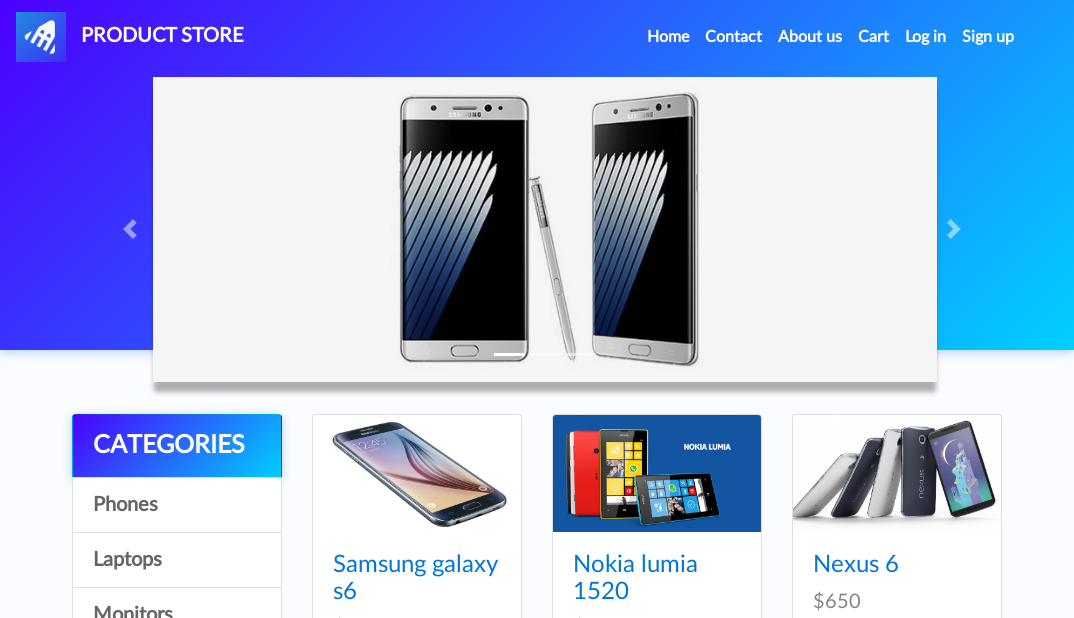

Clicked signup link to open modal at (988, 37) on #signin2
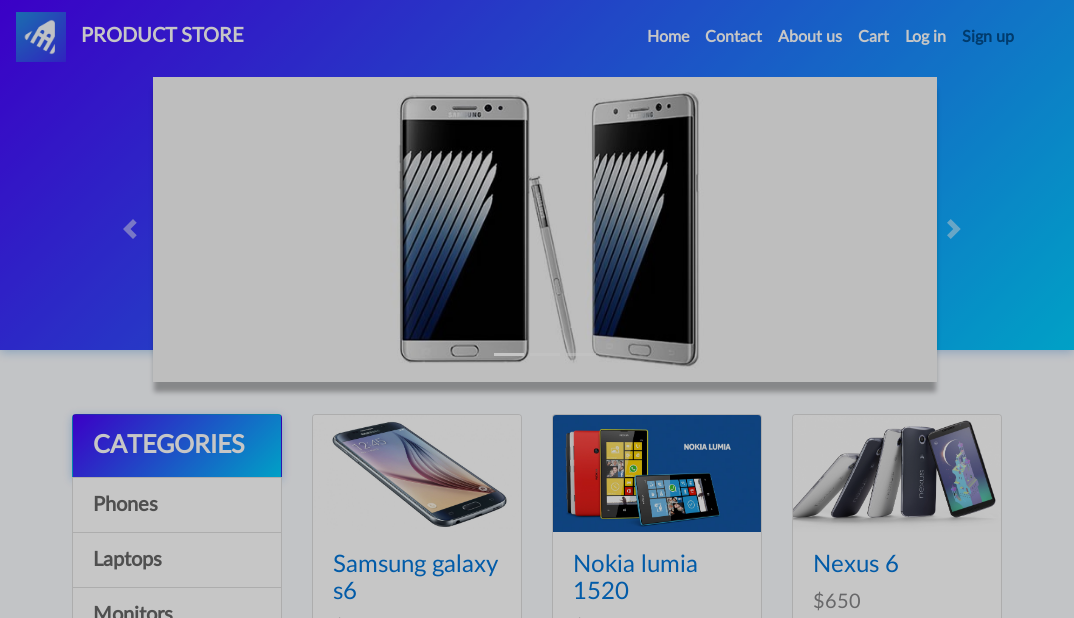

Signup modal appeared with username field visible
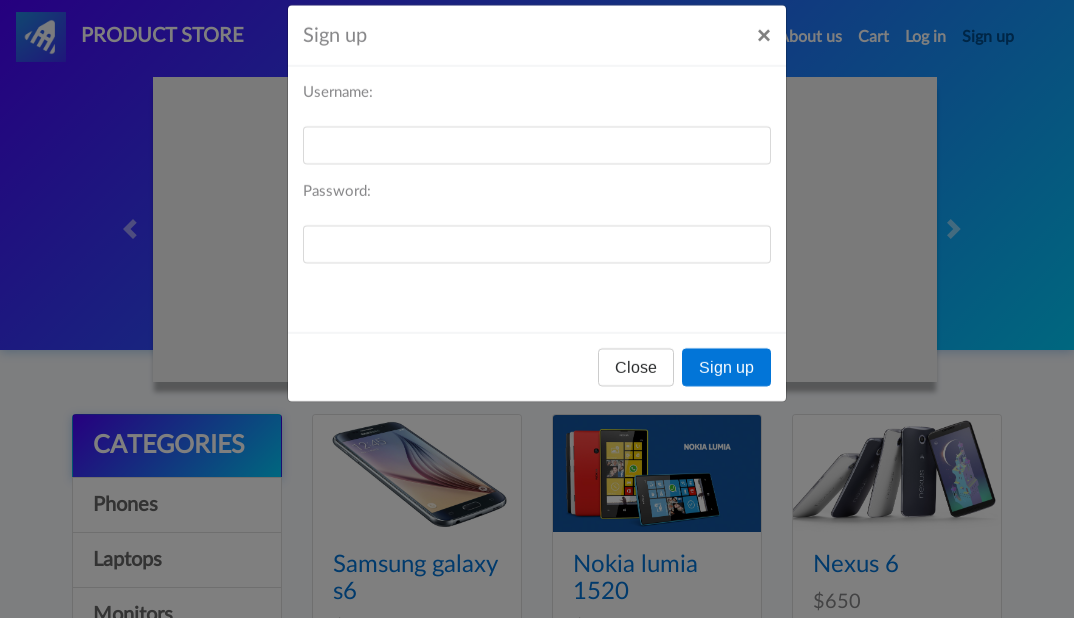

Clicked username field at (537, 171) on #sign-username
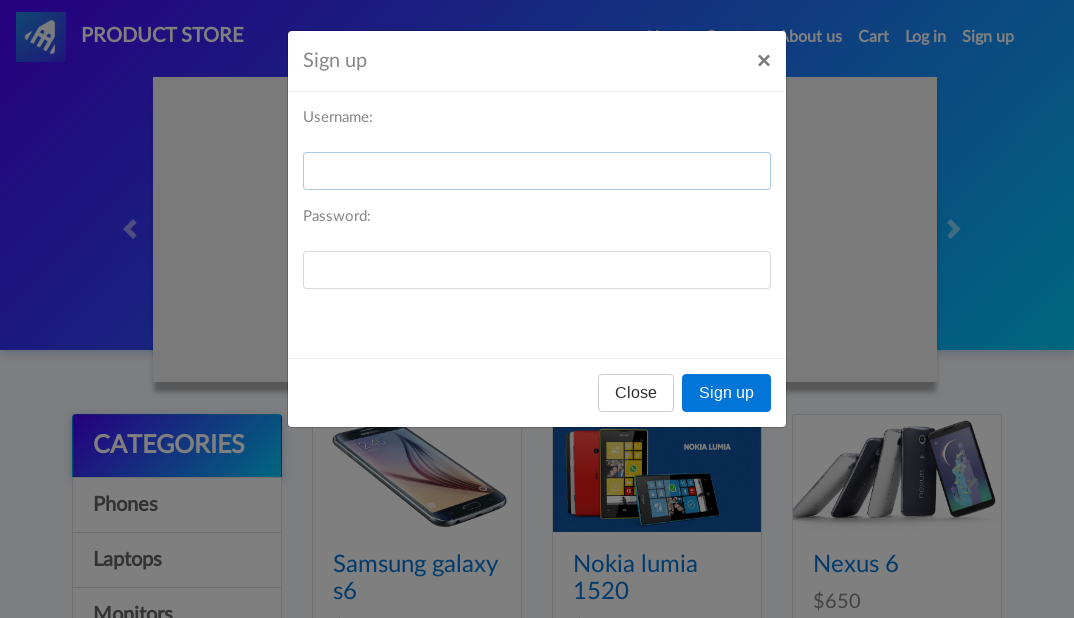

Filled username field with 'testuser_xk7m9p' on #sign-username
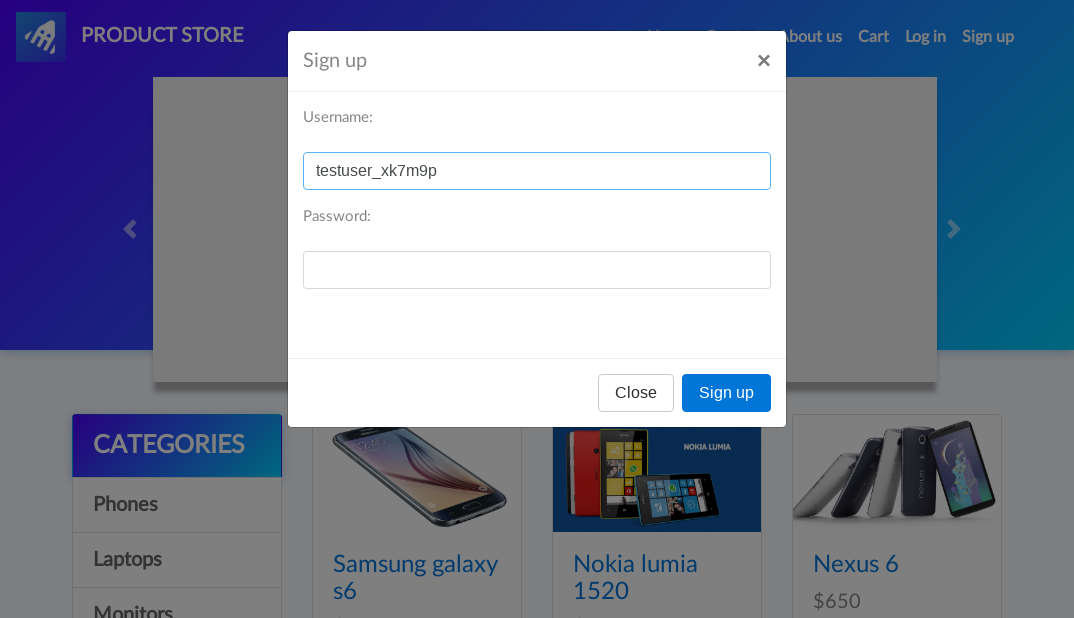

Filled password field with 'testpass2024!' on #sign-password
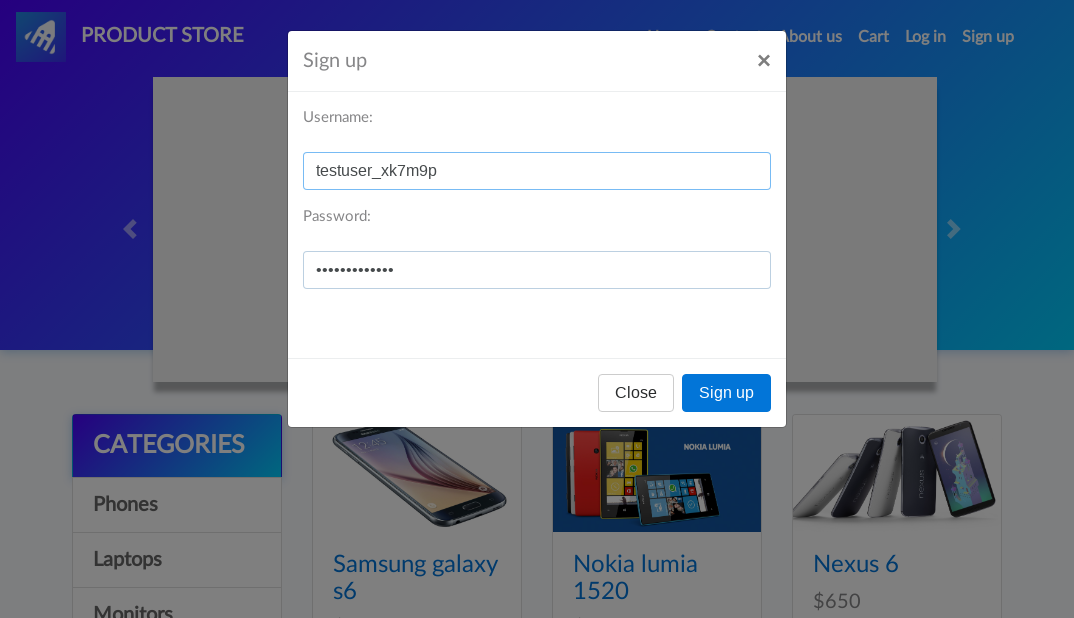

Clicked signup button to submit registration at (726, 393) on #signInModal .btn-primary
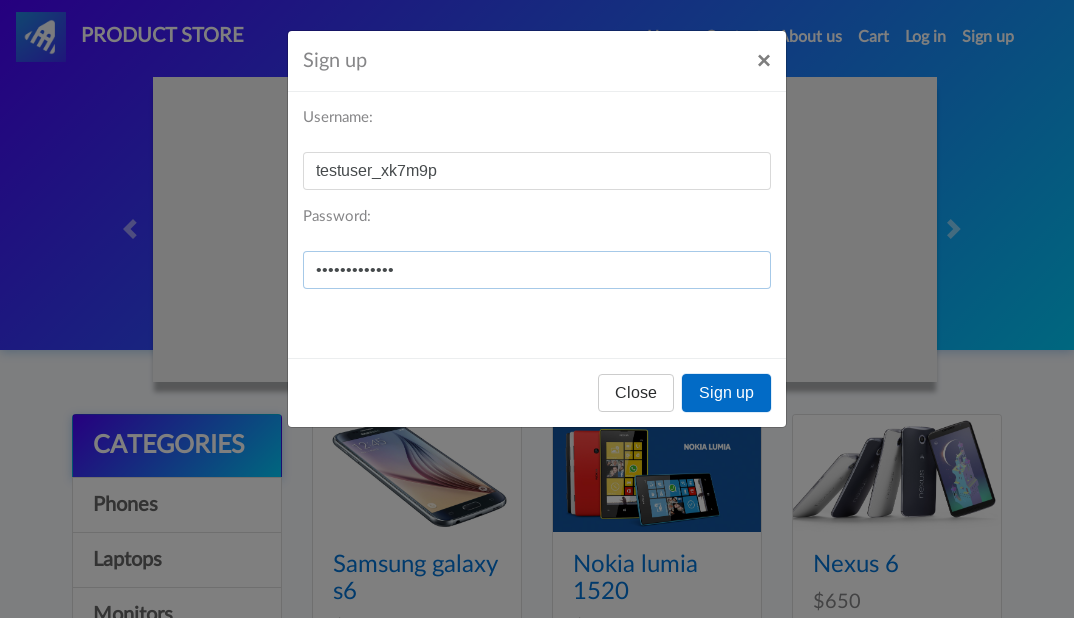

Waited 1 second for alert dialog to appear
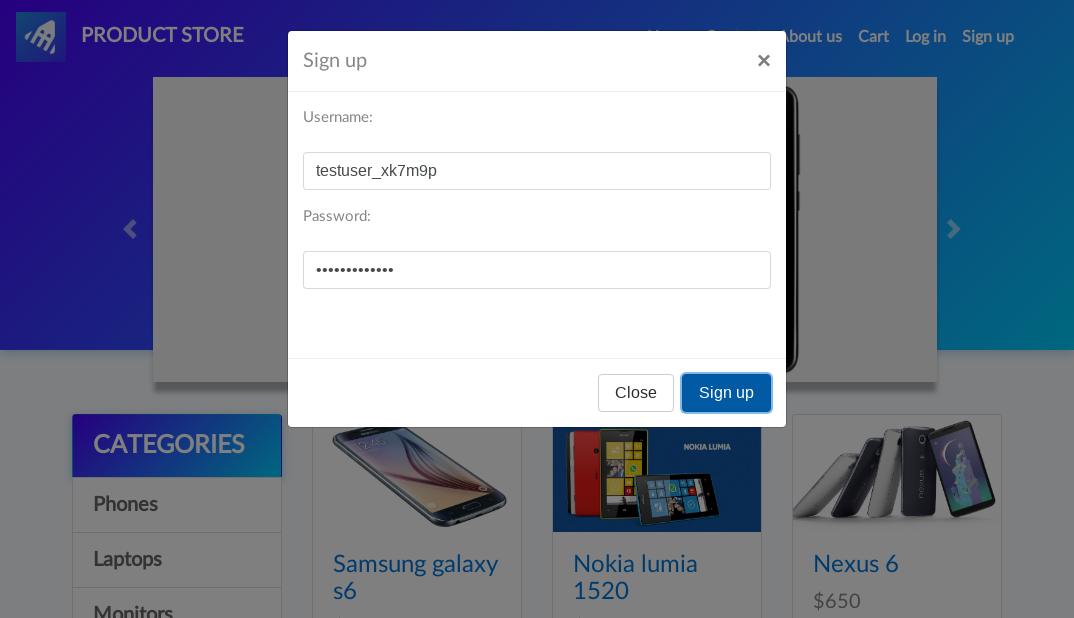

Set up dialog handler to accept alerts
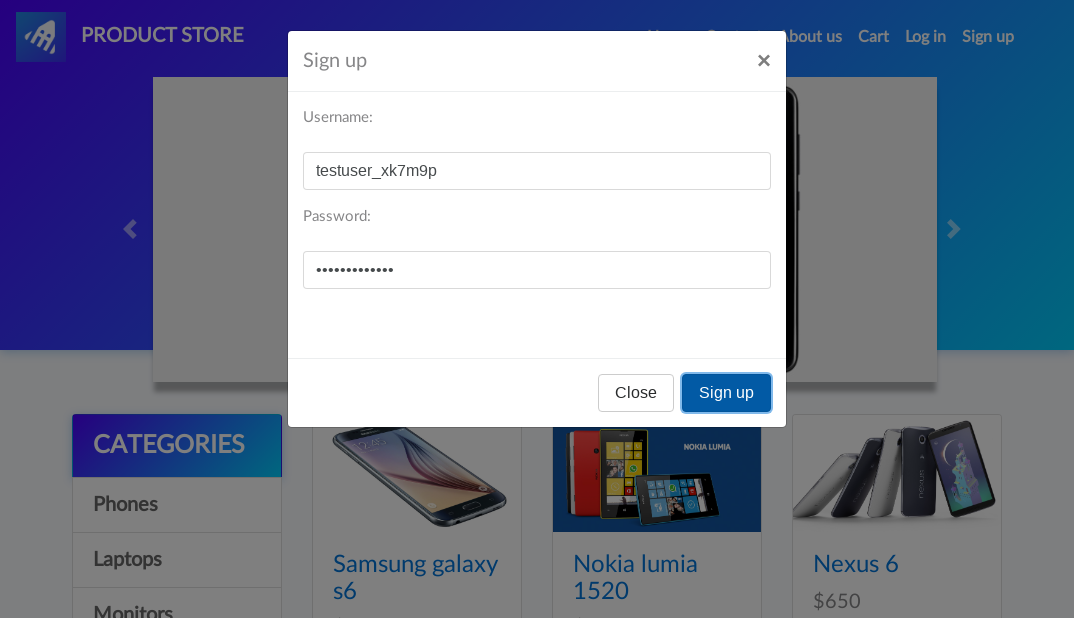

Double-clicked username field to select text at (537, 171) on #sign-username
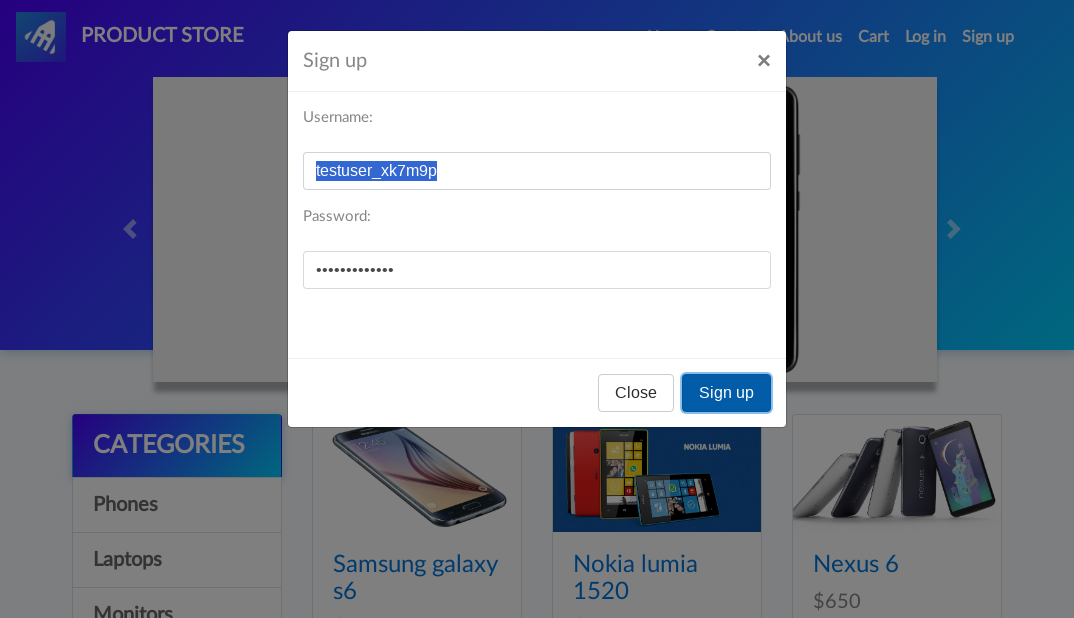

Filled username field with new username 'newuser_qa8n2w' on #sign-username
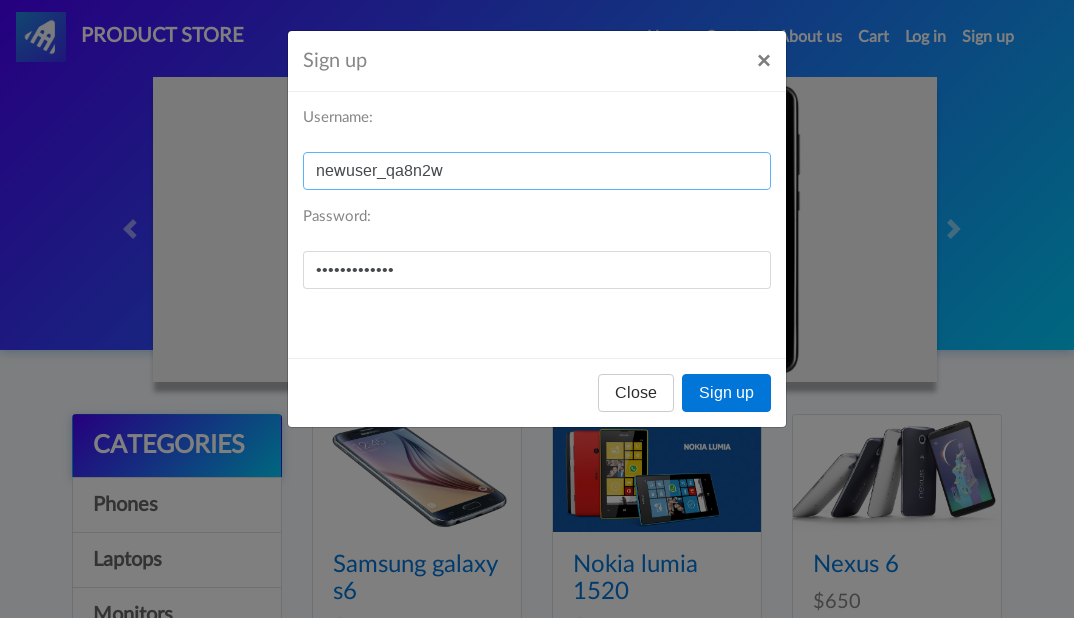

Double-clicked password field to select text at (537, 270) on #sign-password
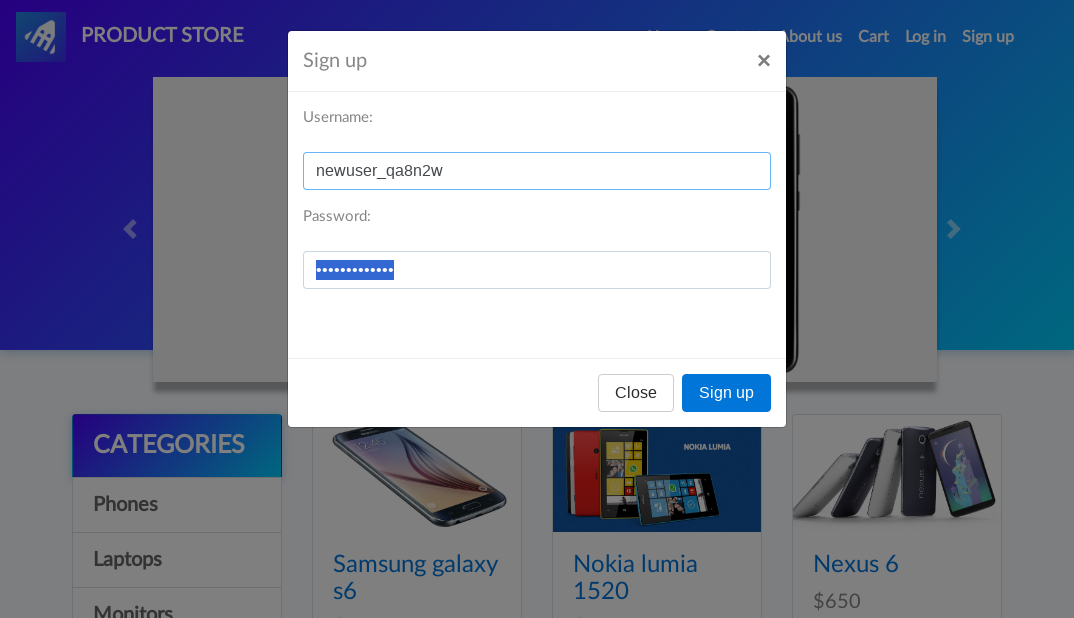

Filled password field with new password 'securepass456!' on #sign-password
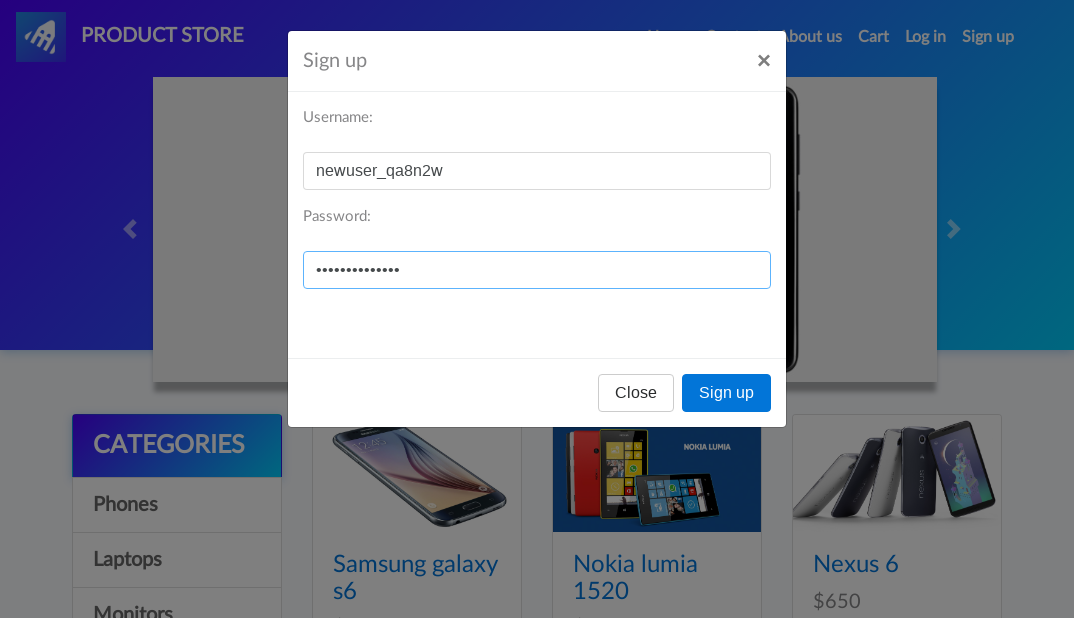

Clicked signup button to submit registration with new credentials at (726, 393) on #signInModal .btn-primary
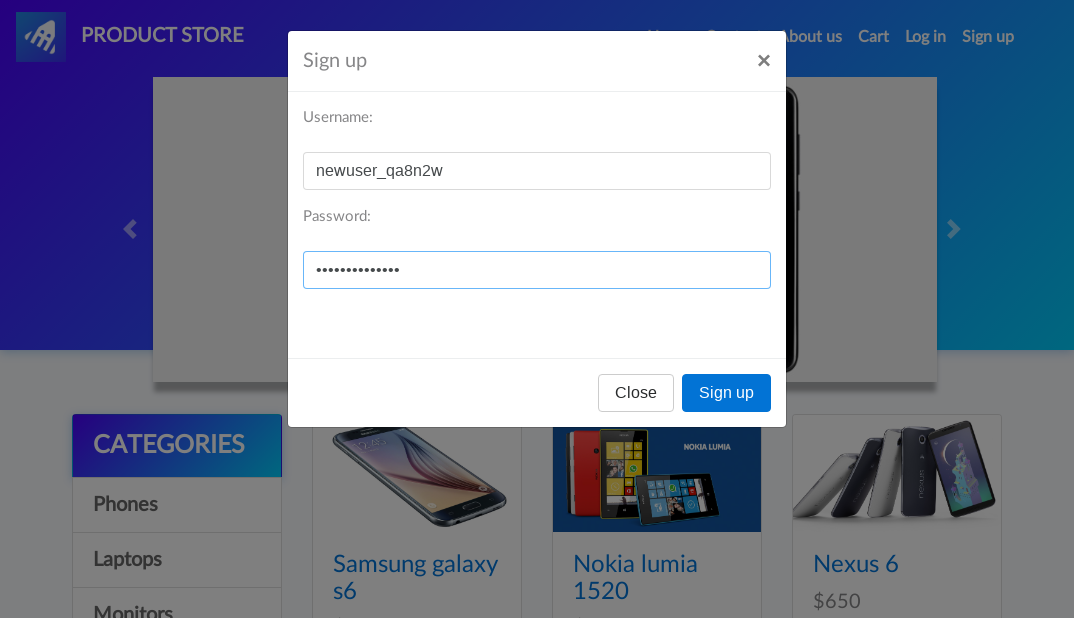

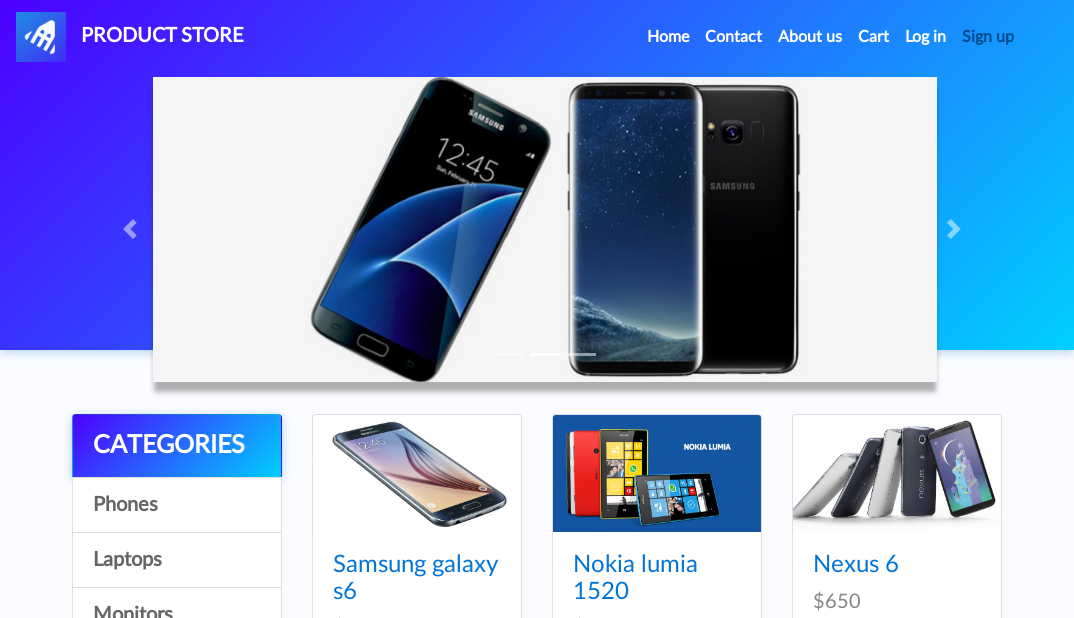